Navigates to GeeksforGeeks website and demonstrates window handle functionality

Starting URL: https://www.geeksforgeeks.org/

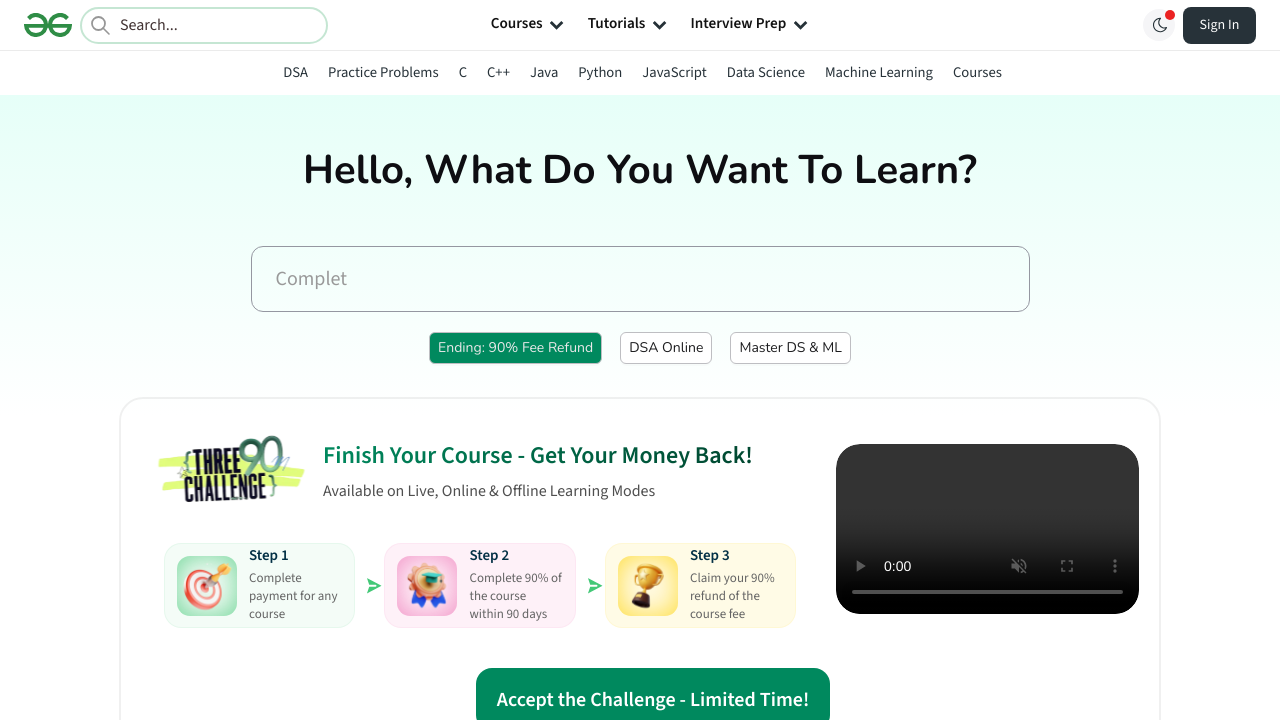

Waited for GeeksforGeeks page to fully load (networkidle state)
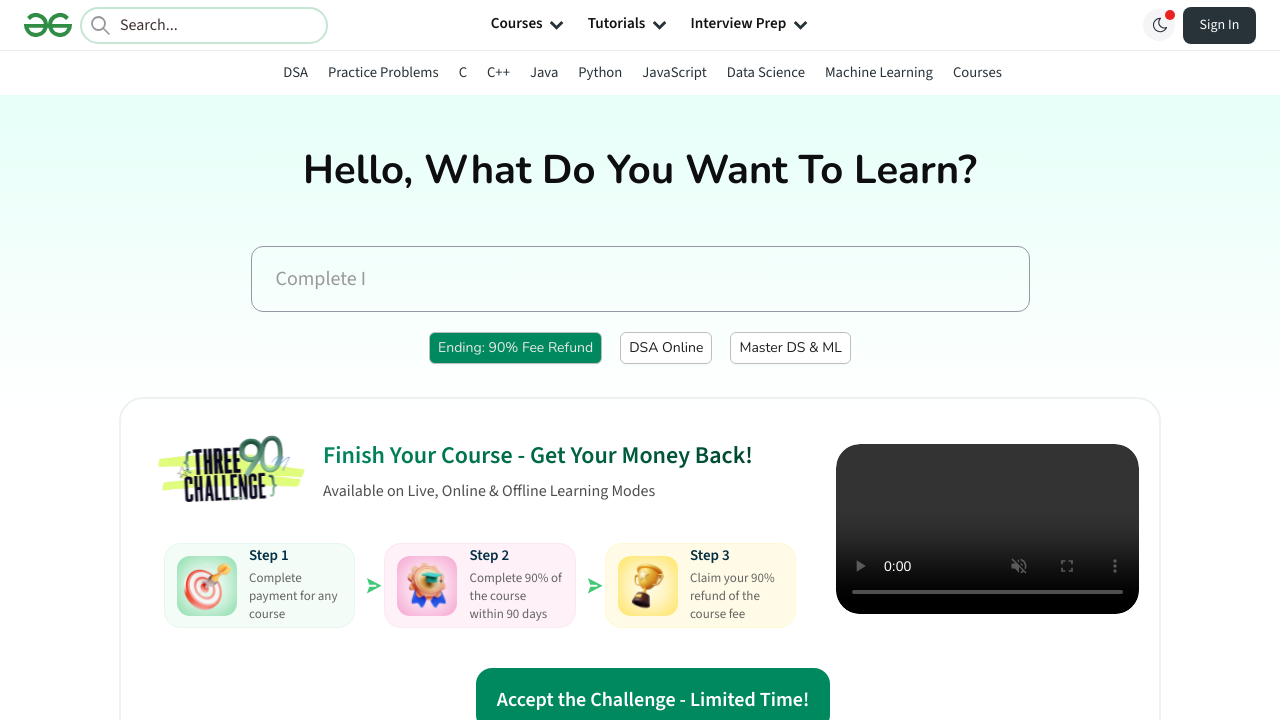

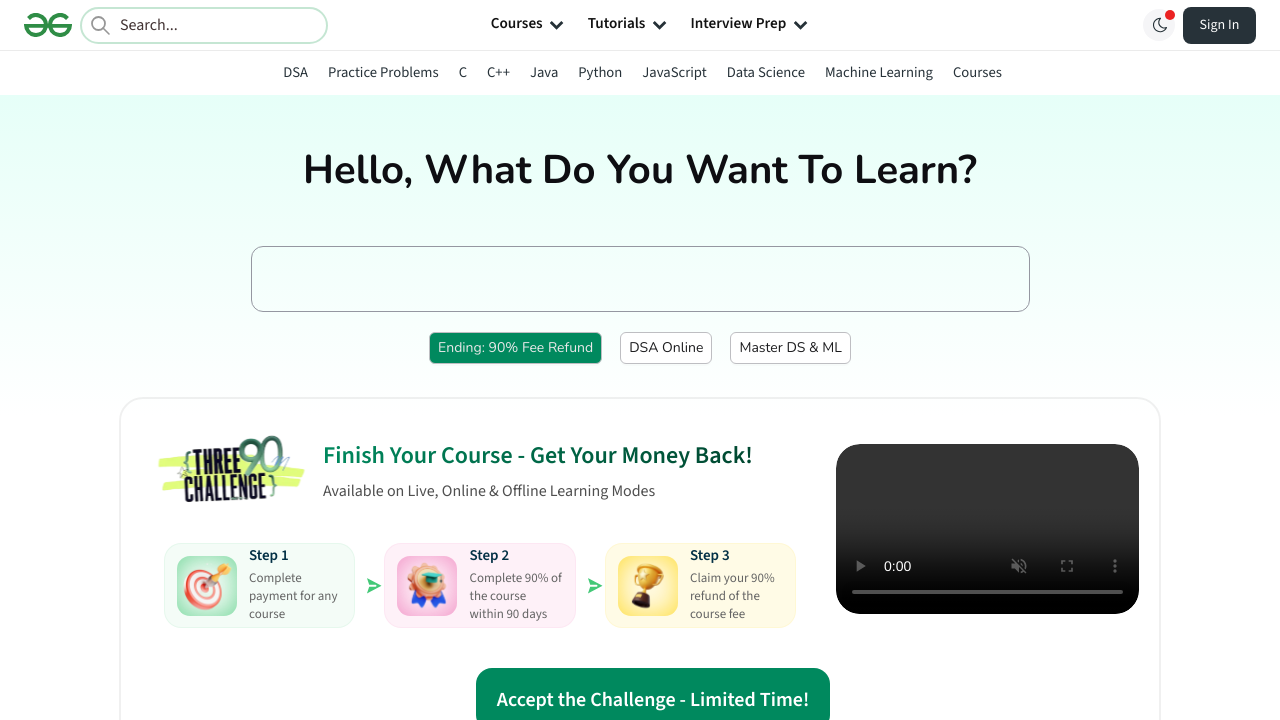